Tests window handling using reusable methods by clicking a link that opens a new window, switching between the original and new windows, and verifying page titles at each step.

Starting URL: https://the-internet.herokuapp.com/windows

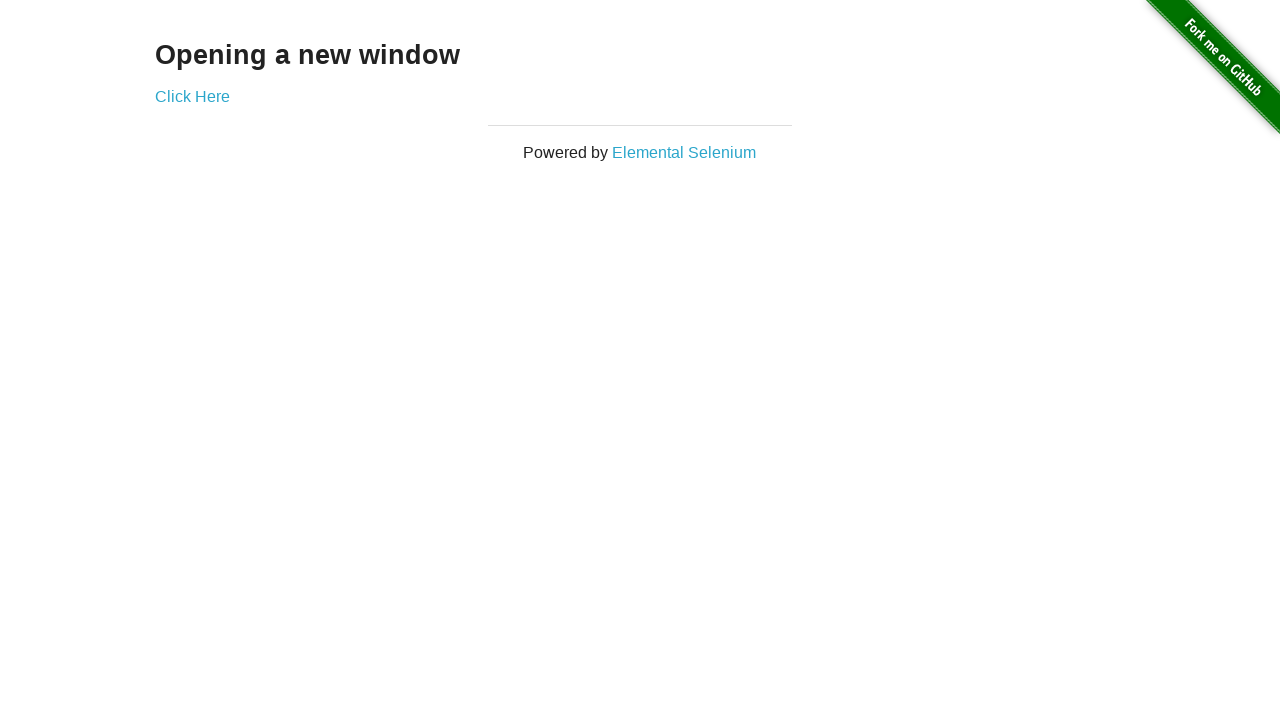

Retrieved heading text from first page
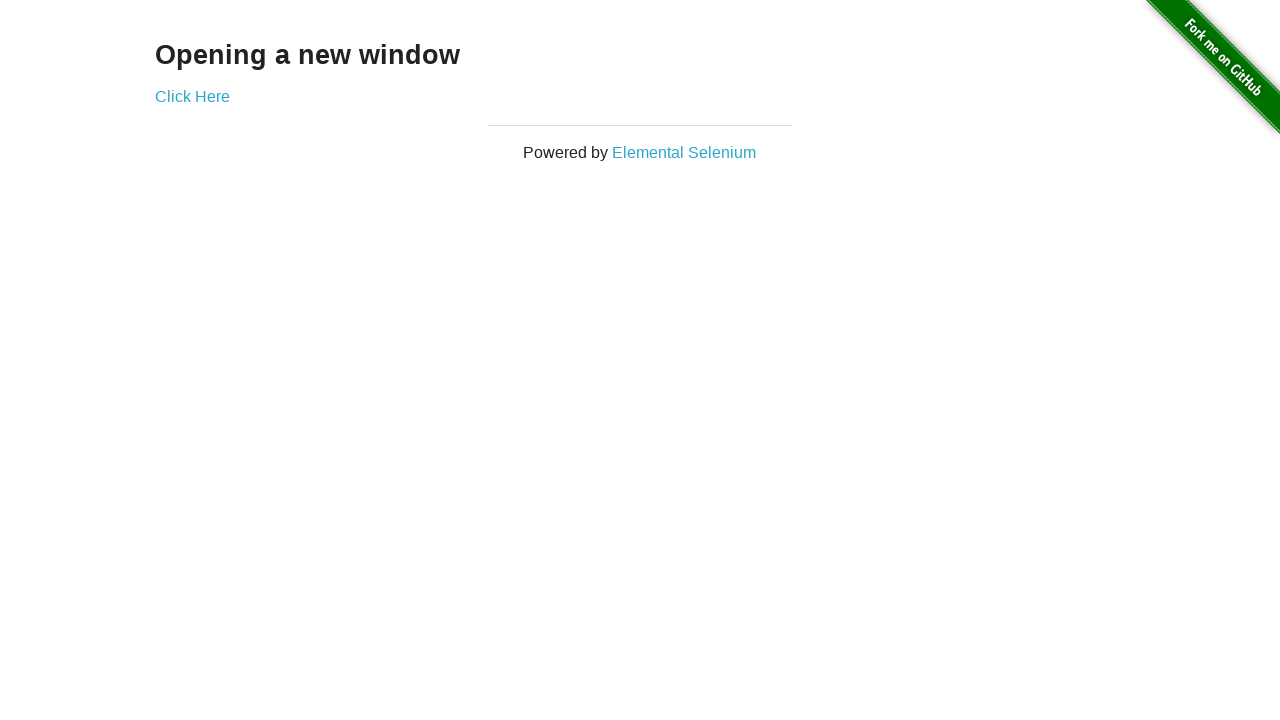

Verified heading text is 'Opening a new window'
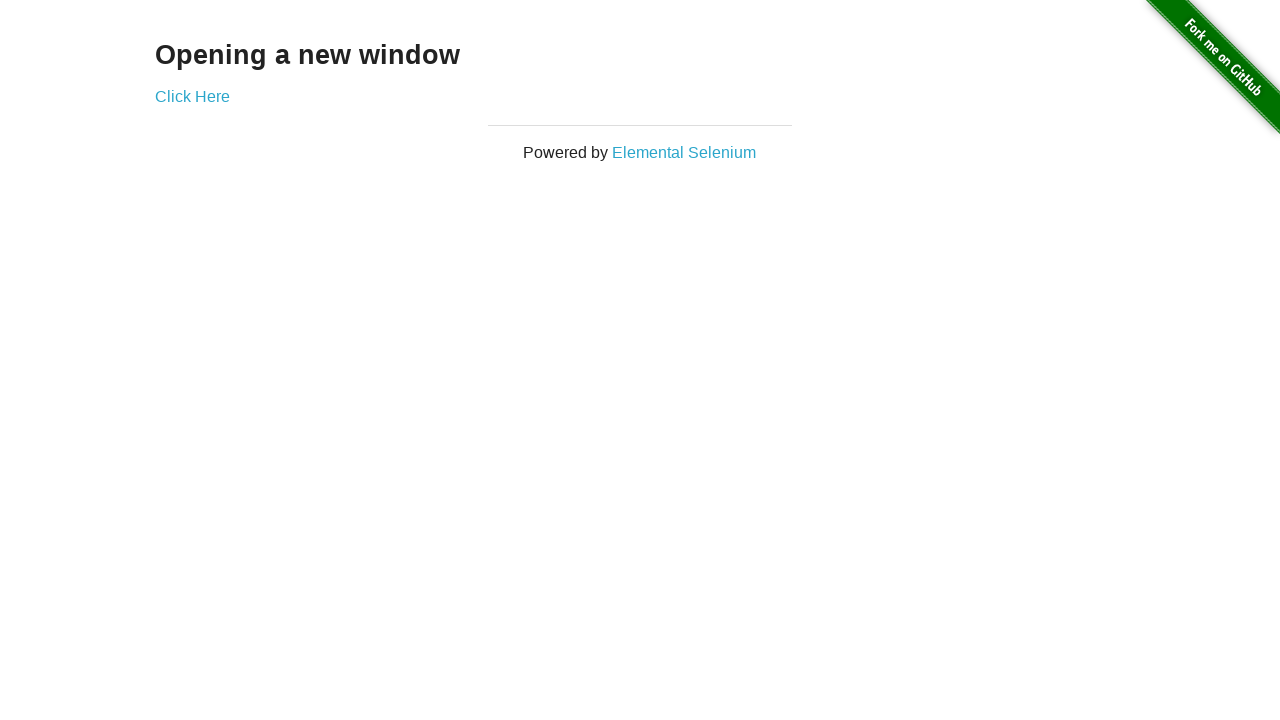

Verified first page title is 'The Internet'
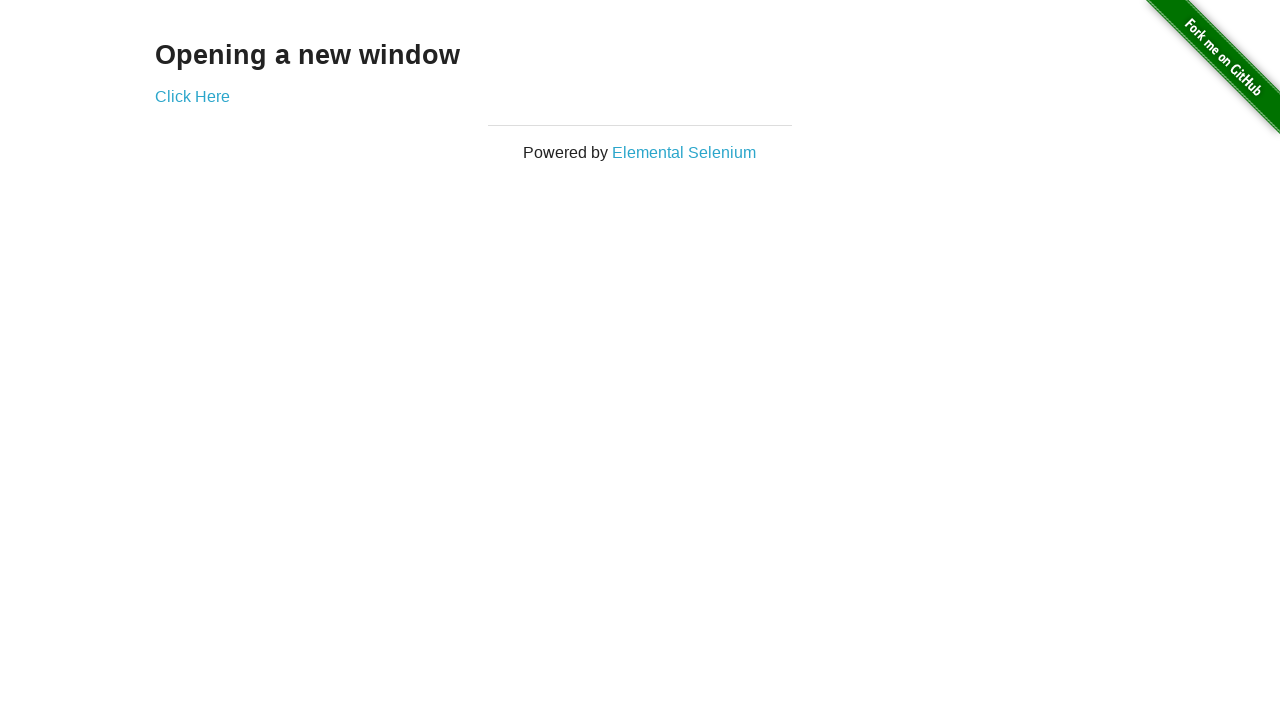

Clicked 'Click Here' link to open new window at (192, 96) on text=Click Here
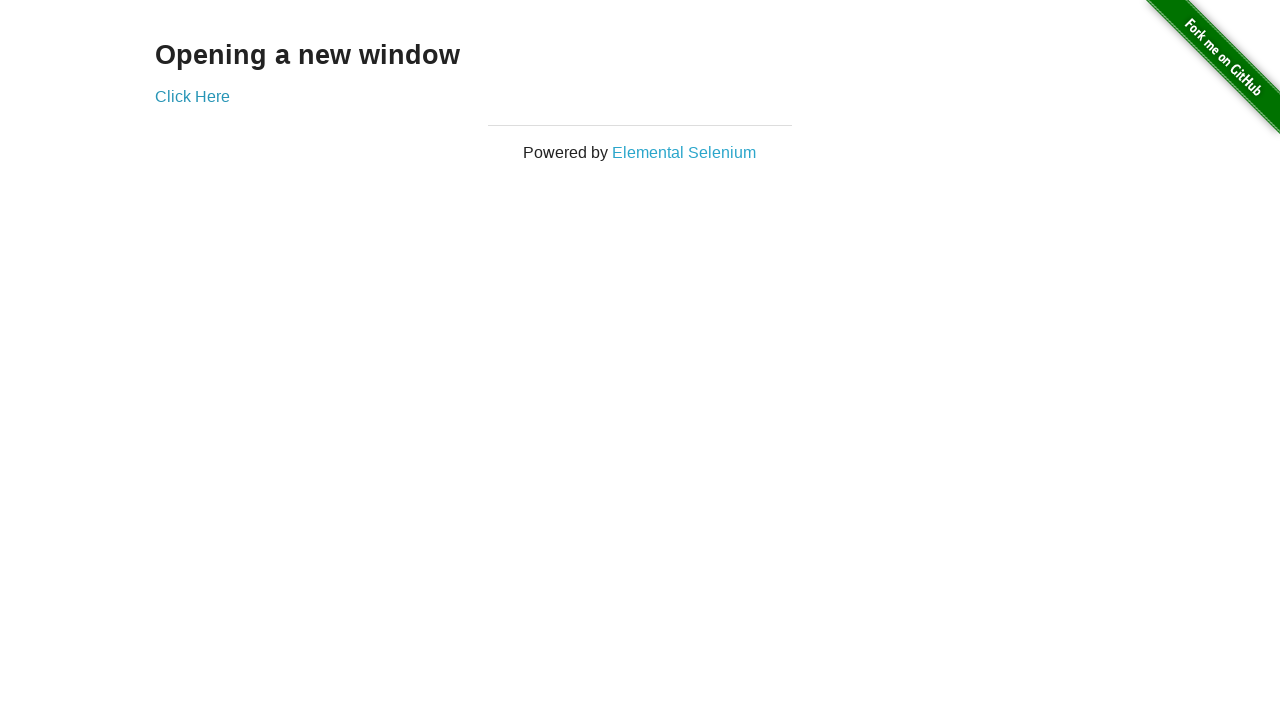

Retrieved new page object
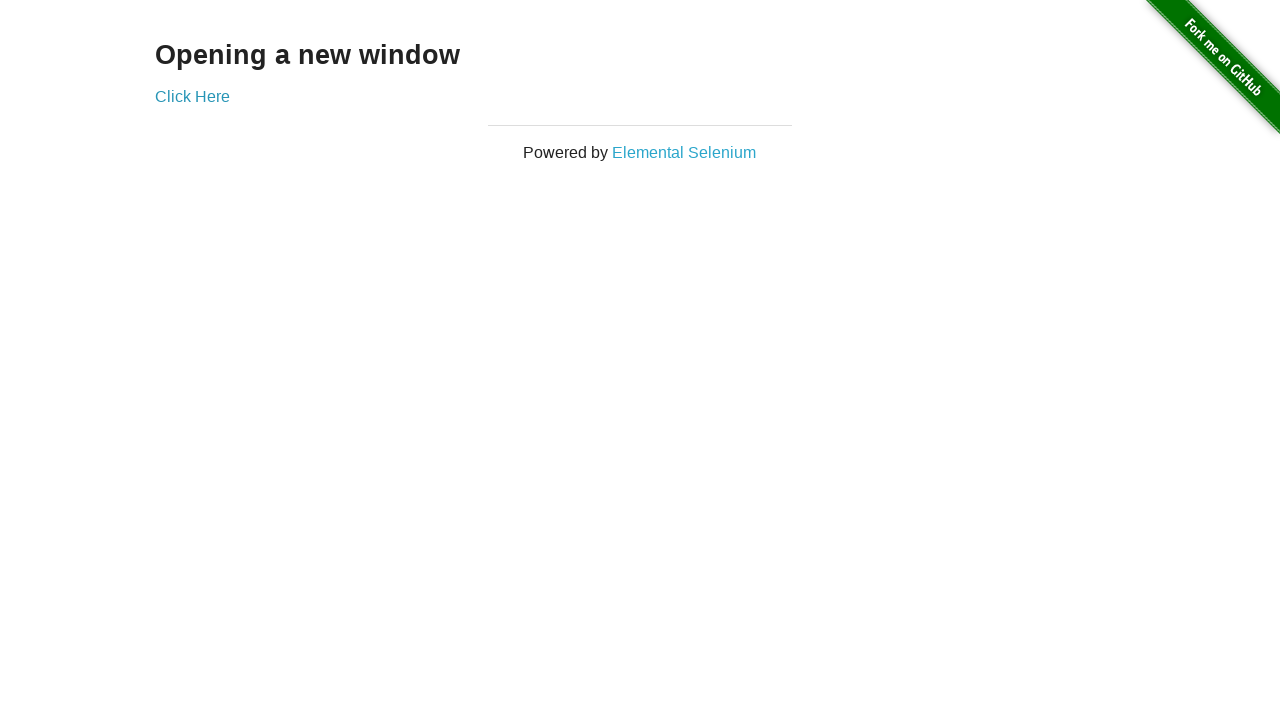

Waited for new page to load
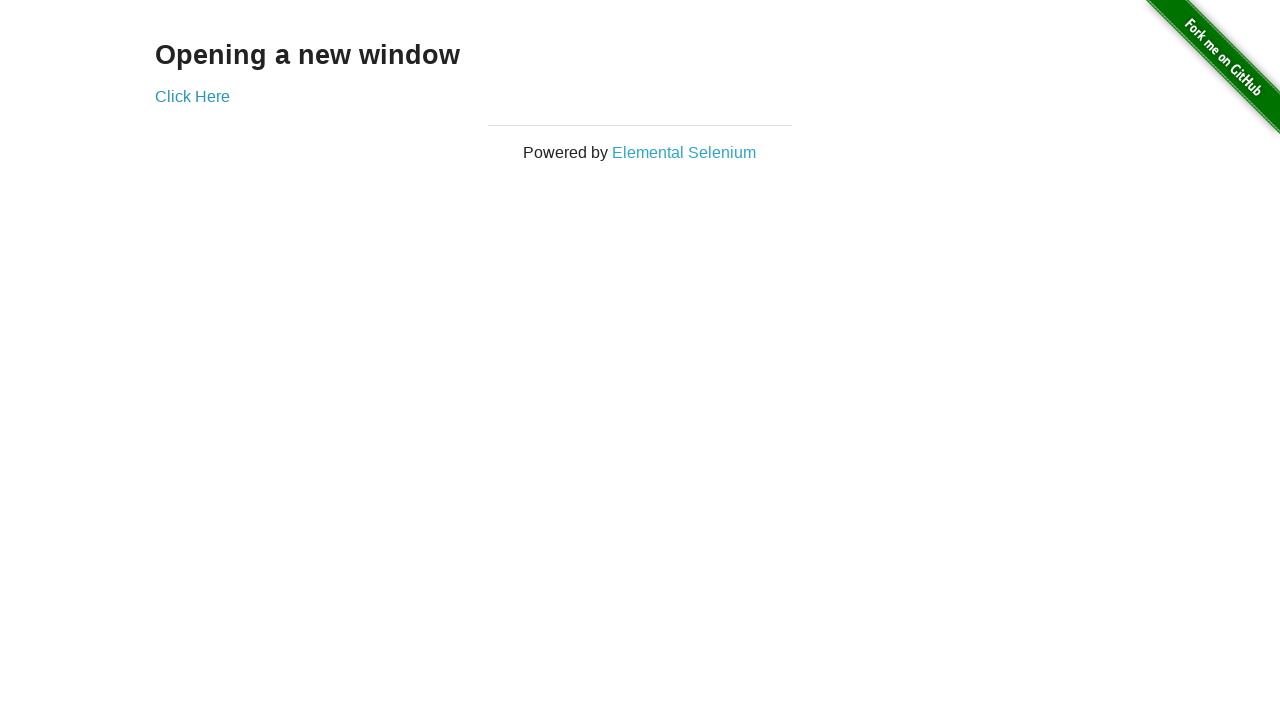

Verified new page title is 'New Window'
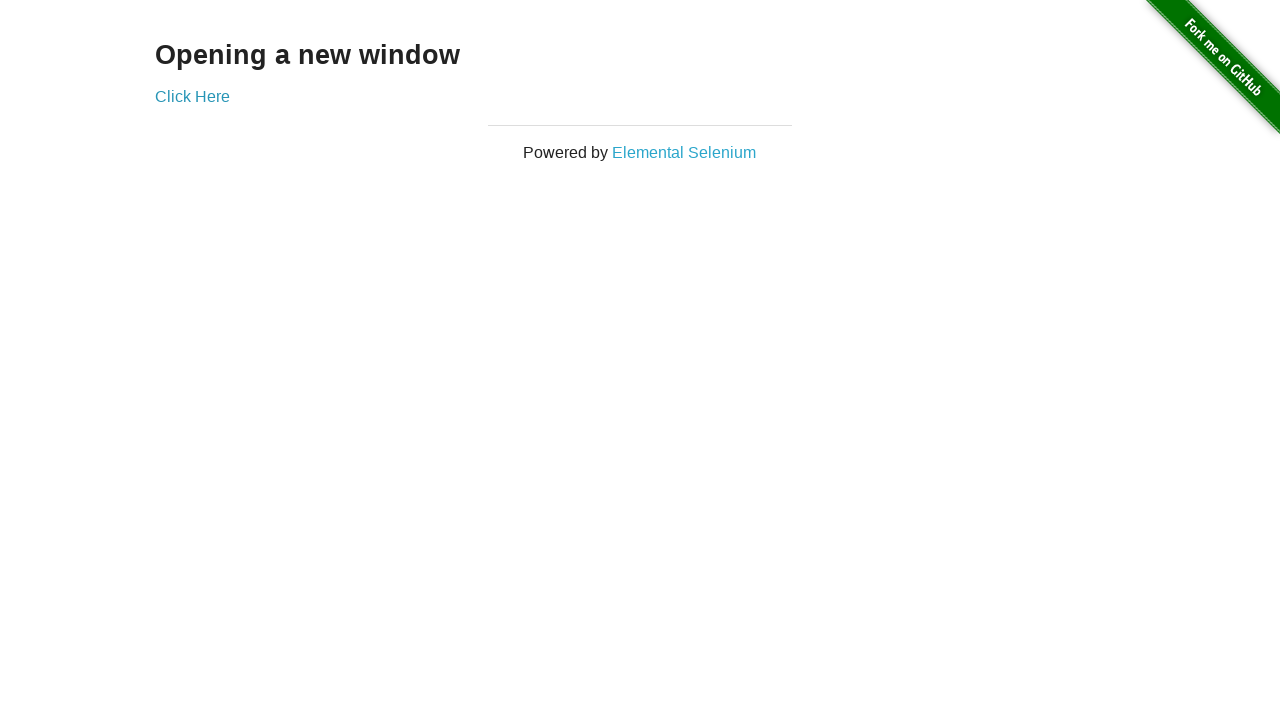

Brought first page to front
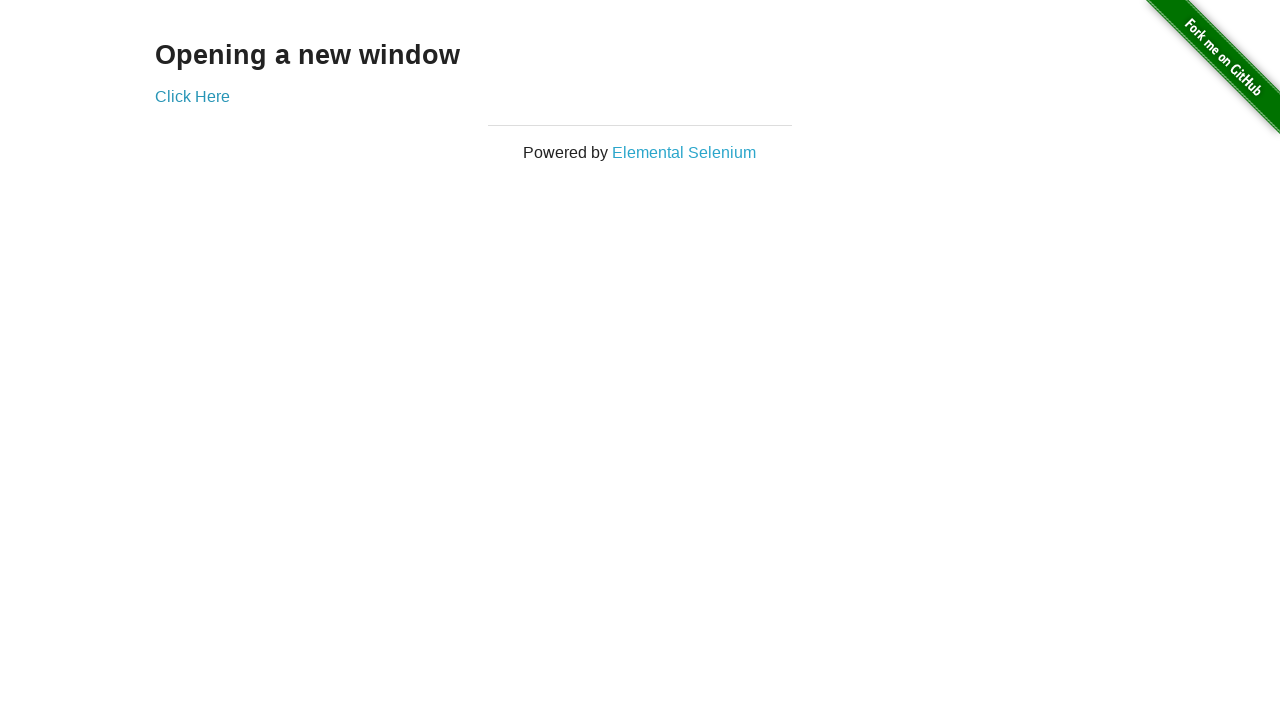

Verified first page title is 'The Internet' after switching back
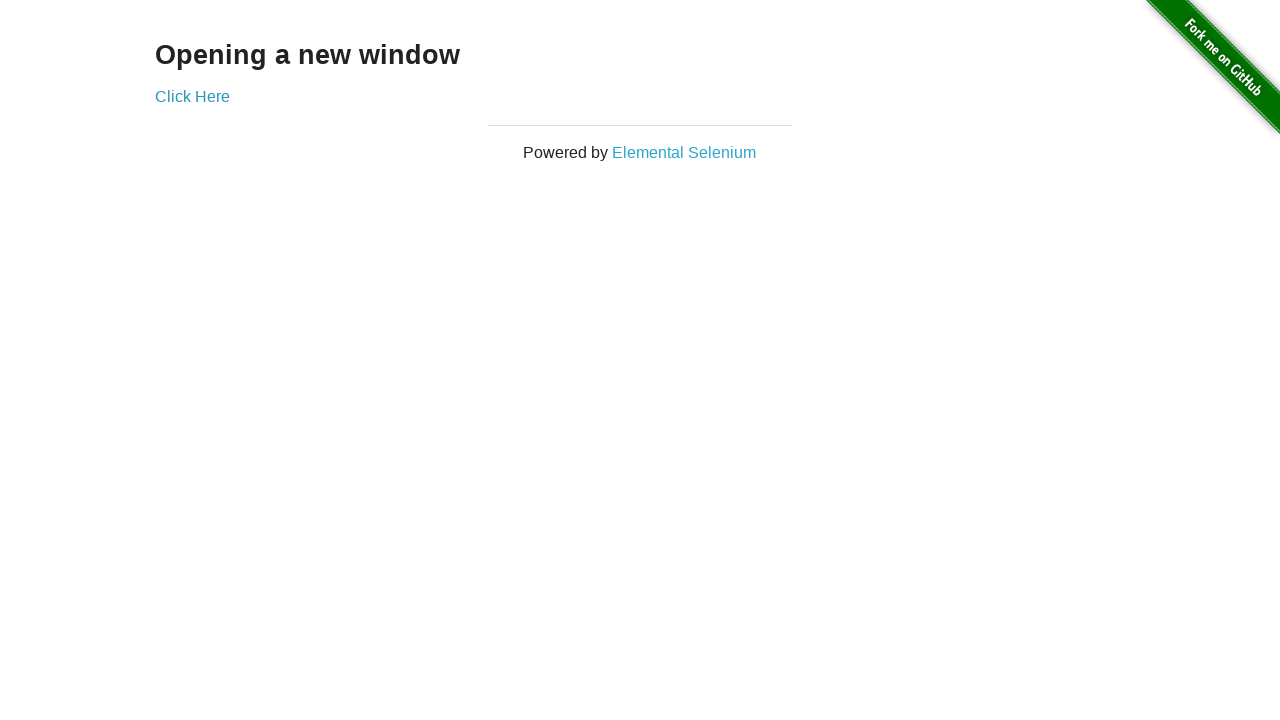

Brought new page to front
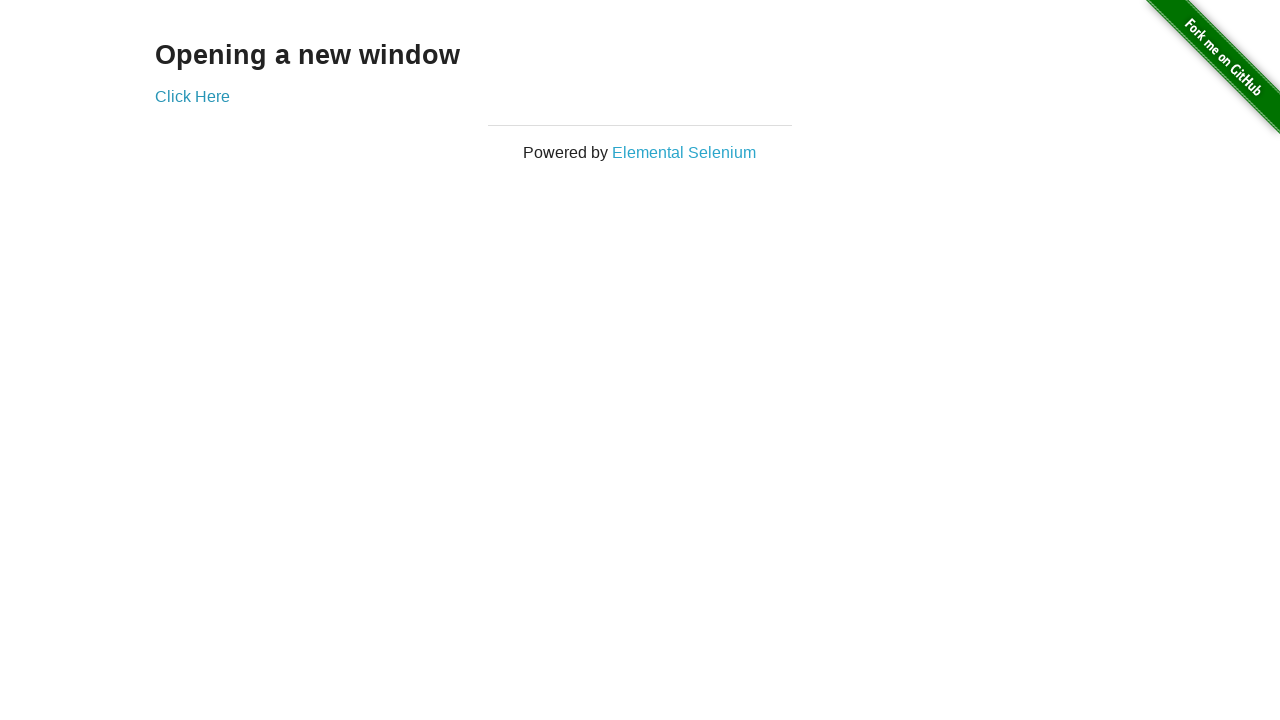

Brought first page to front again
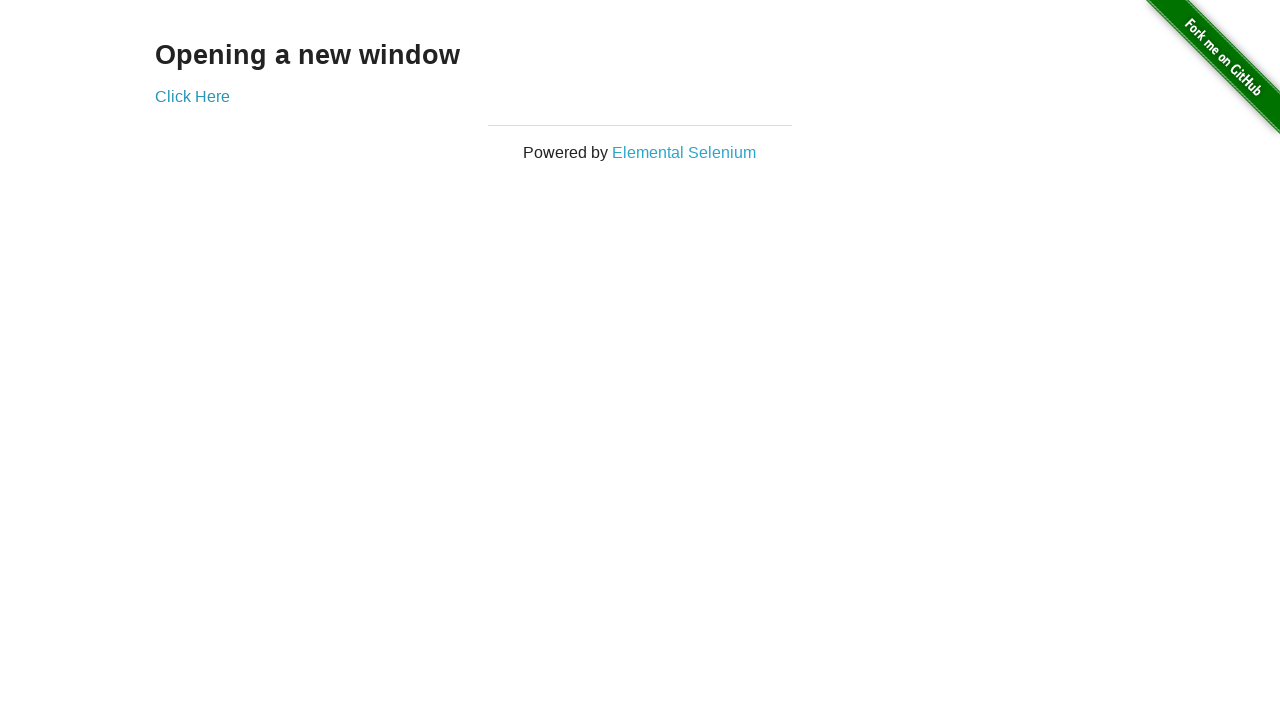

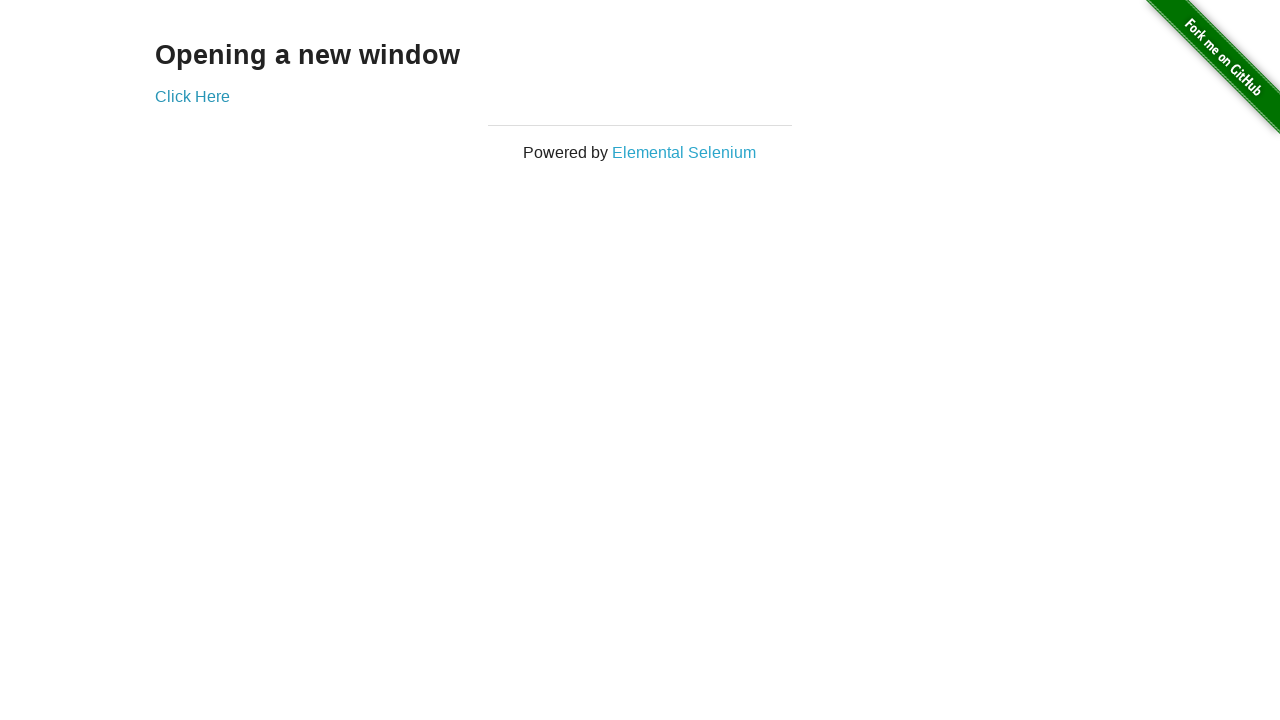